Tests window handling by clicking a link to open a new window, switching to the new window, and verifying text

Starting URL: https://the-internet.herokuapp.com/windows

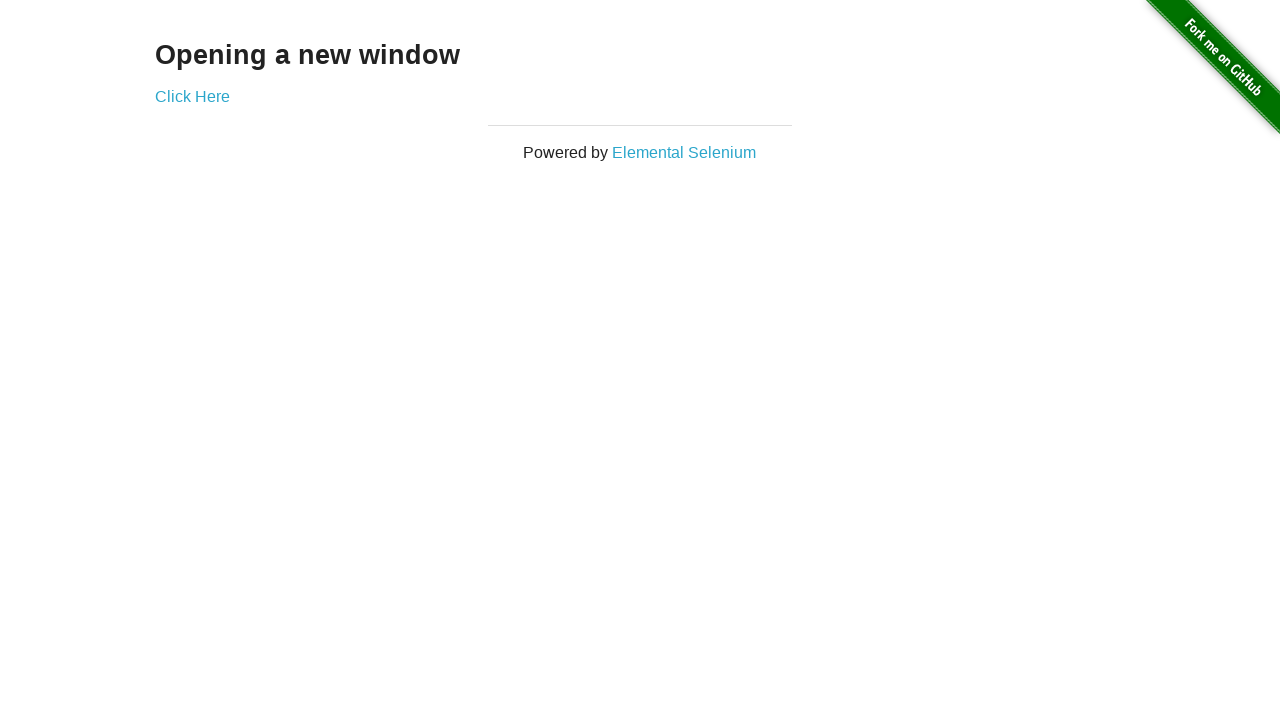

Clicked 'Click Here' link to open new window at (192, 96) on text=Click Here
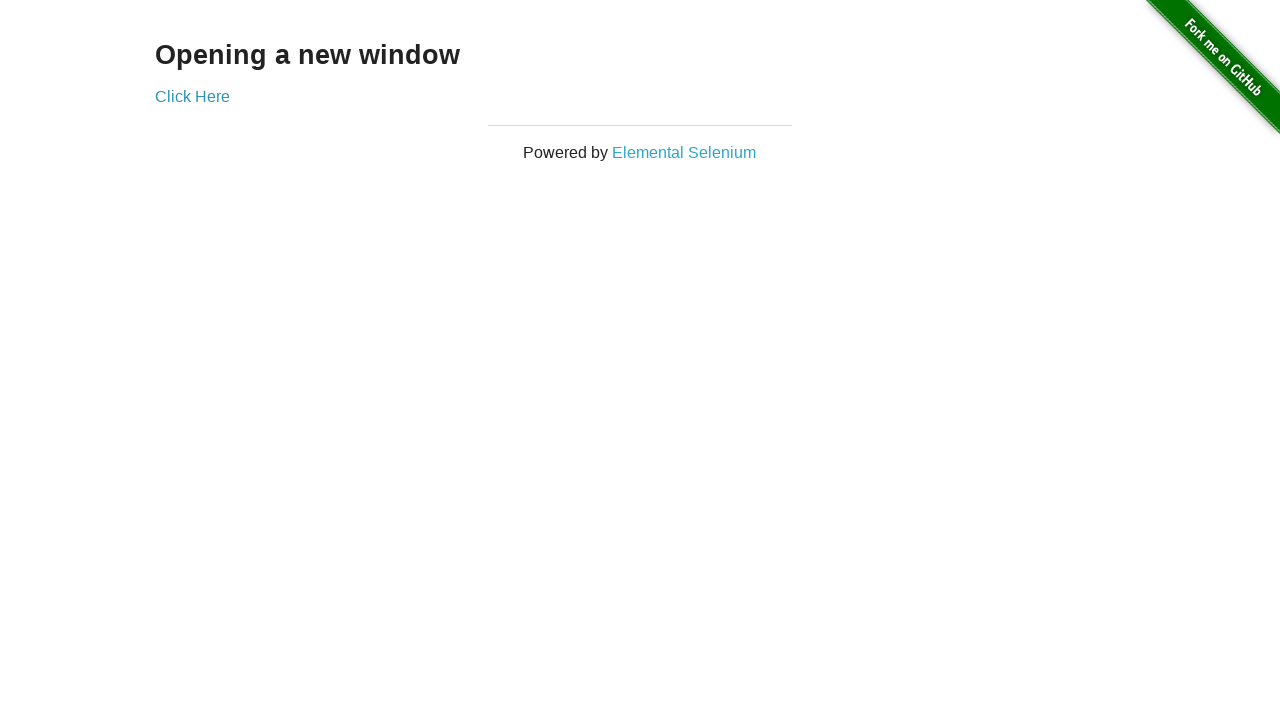

New window opened and captured
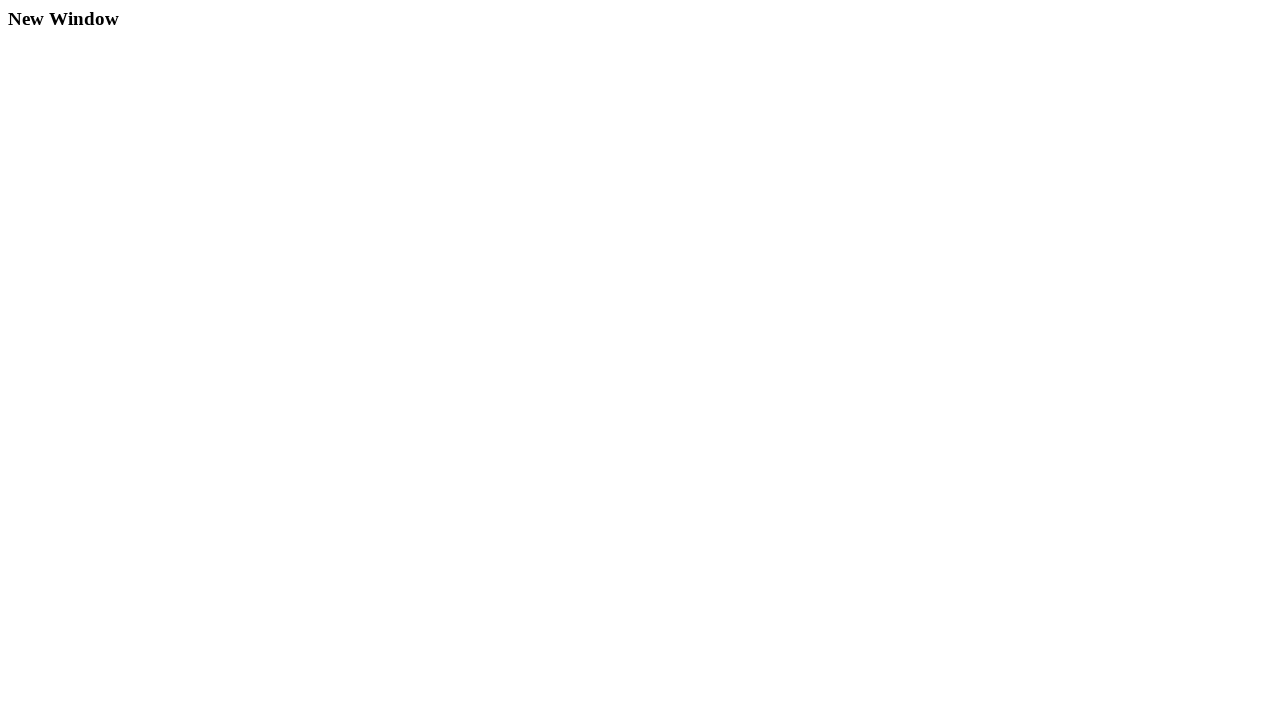

New page finished loading
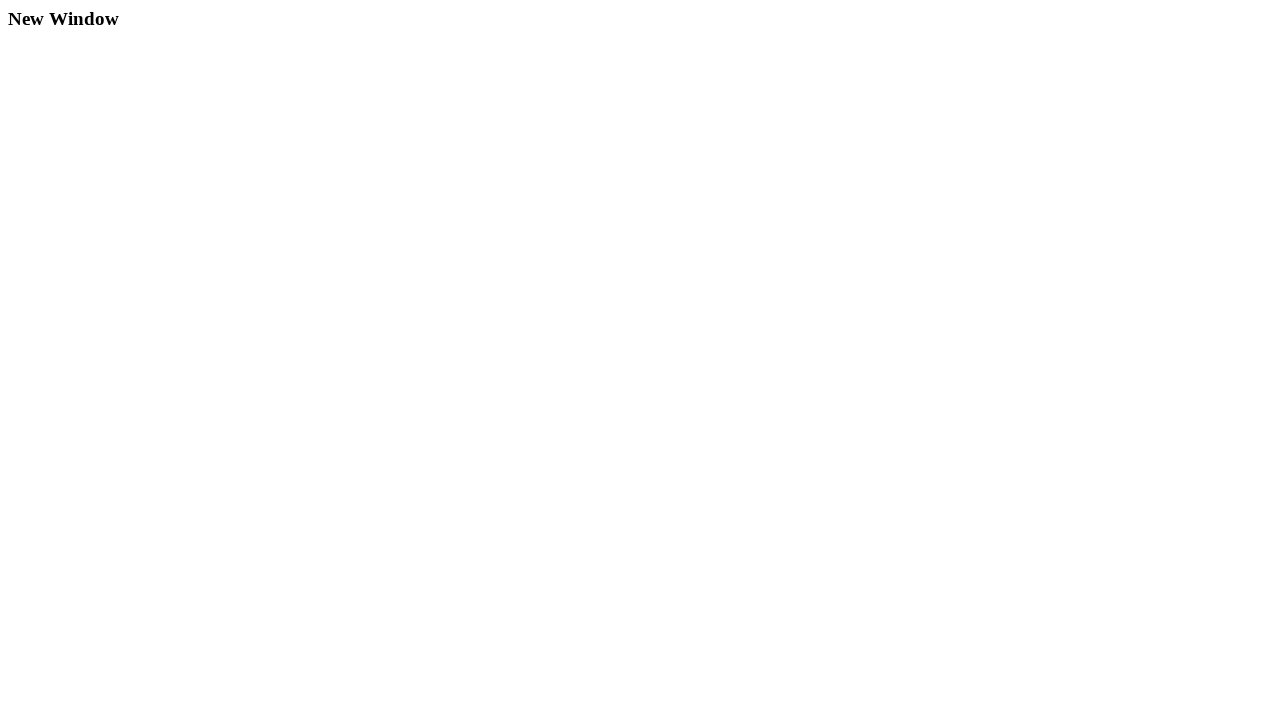

Verified 'New Window' text is present on the new page
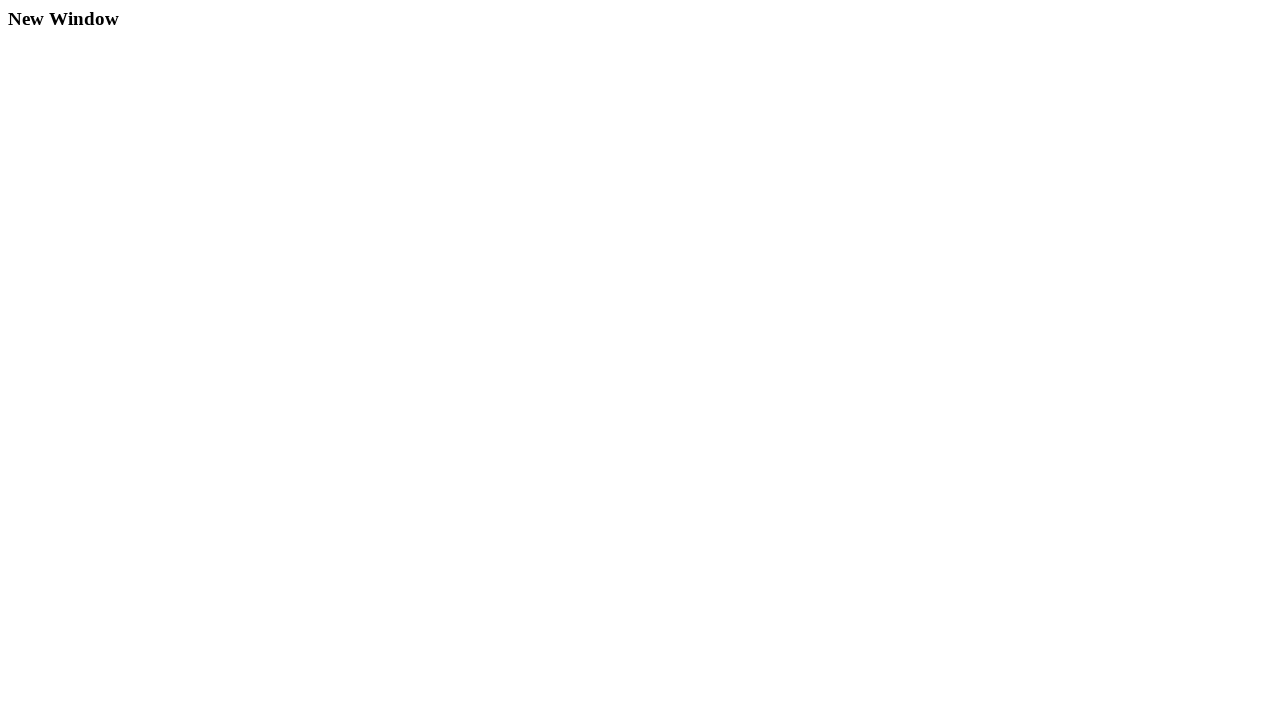

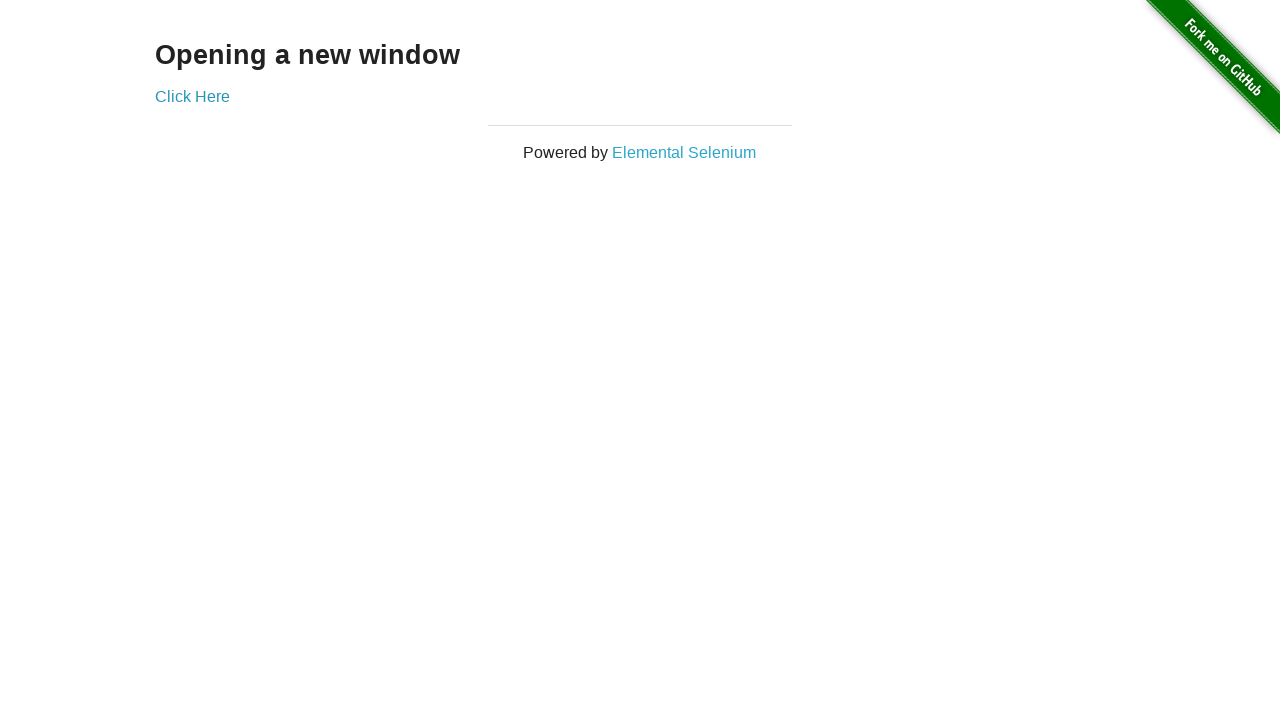